Tests drag and drop functionality by dragging an image element and dropping it into a target box element

Starting URL: https://formy-project.herokuapp.com/dragdrop

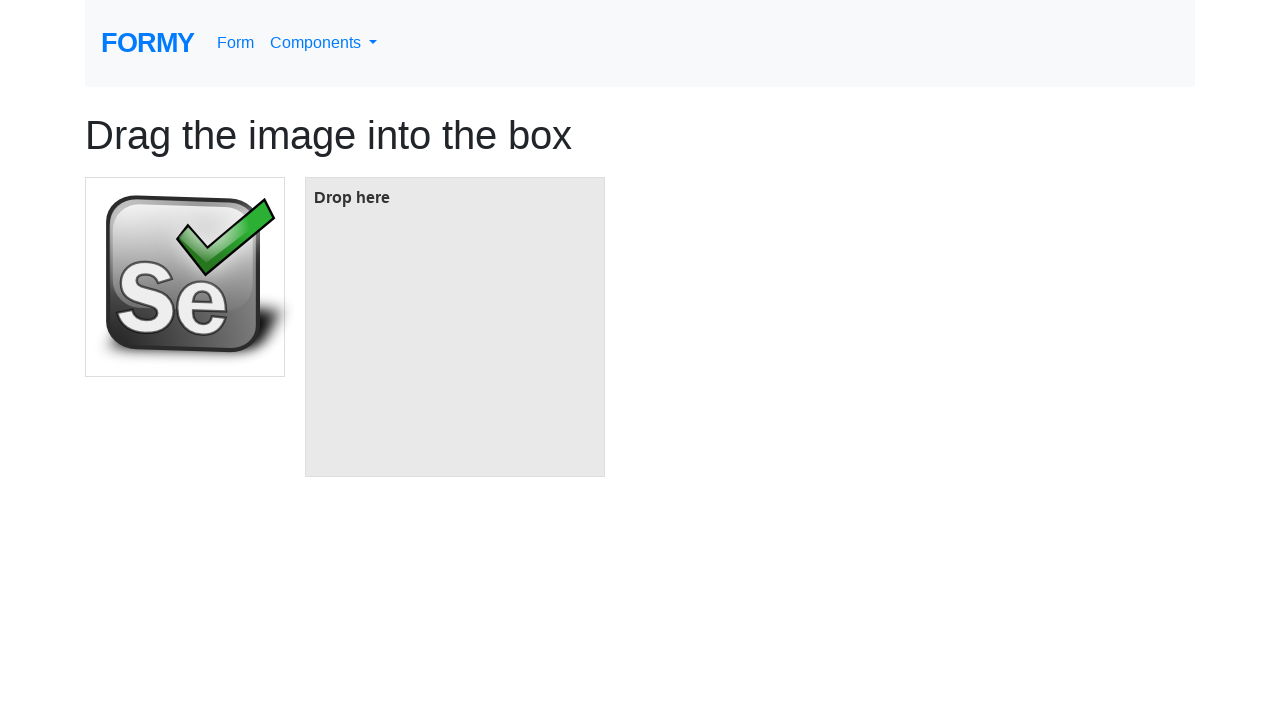

Navigated to drag and drop test page
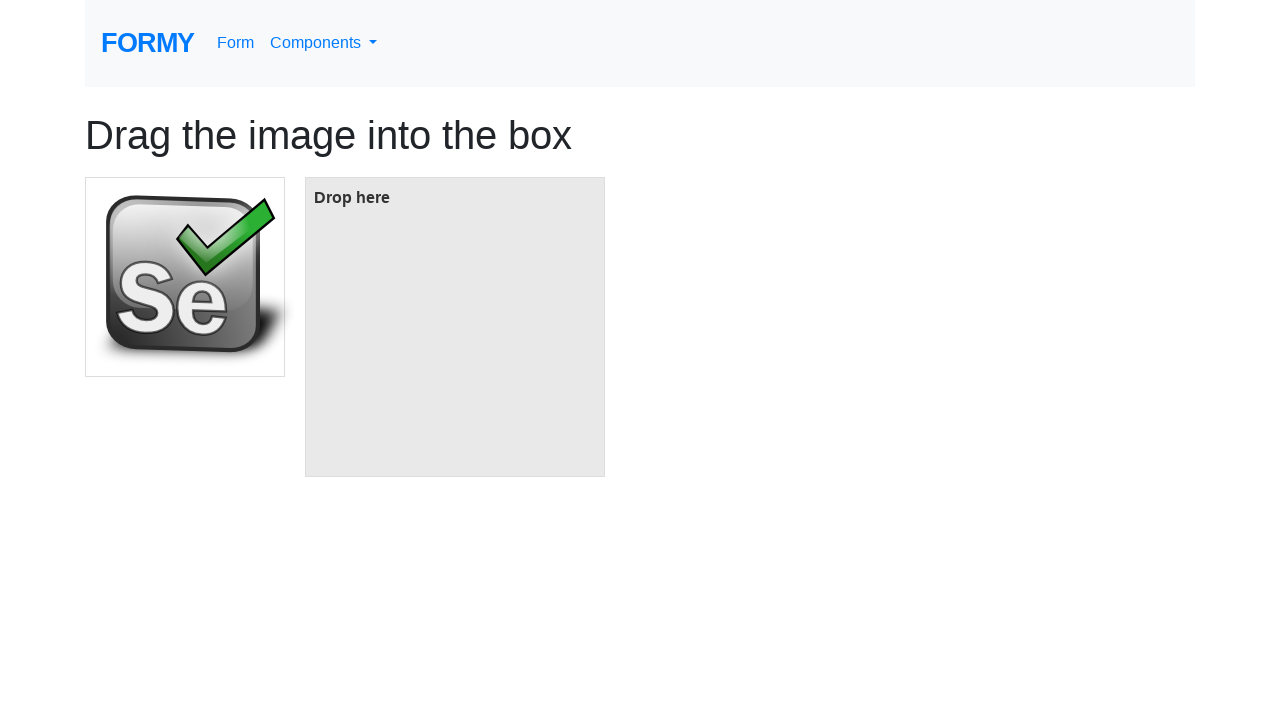

Dragged image element and dropped it into target box at (455, 327)
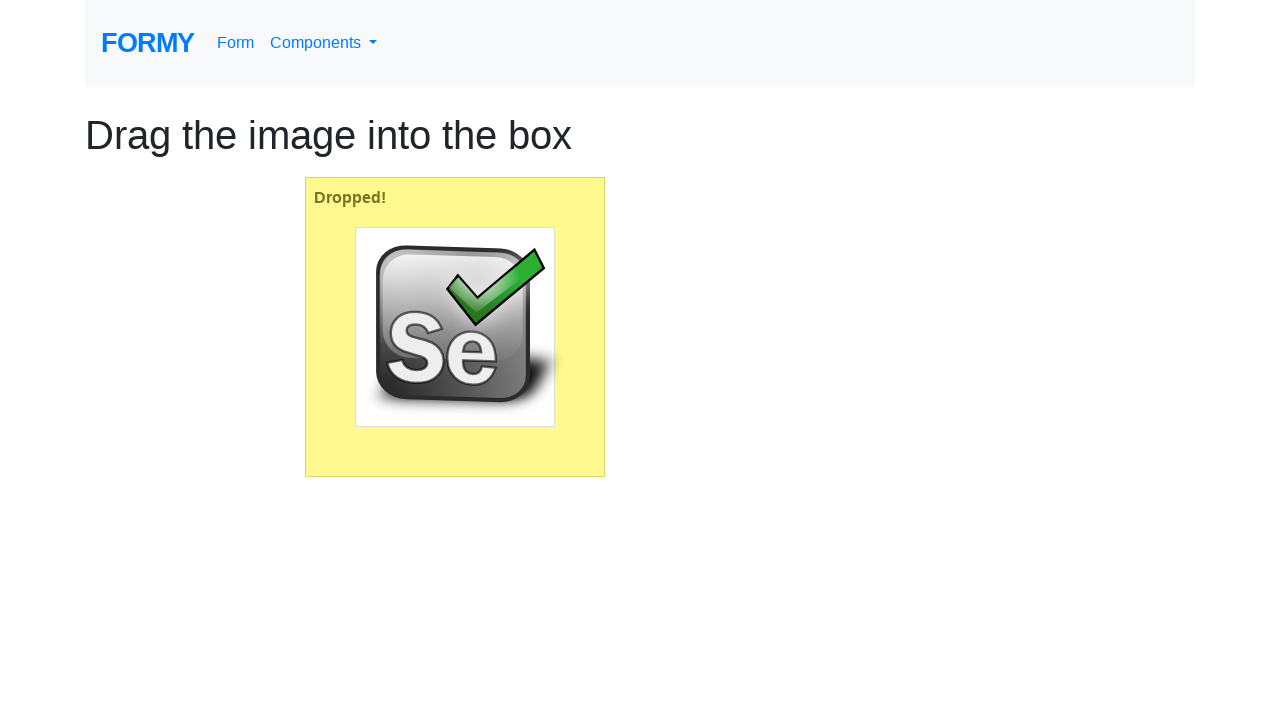

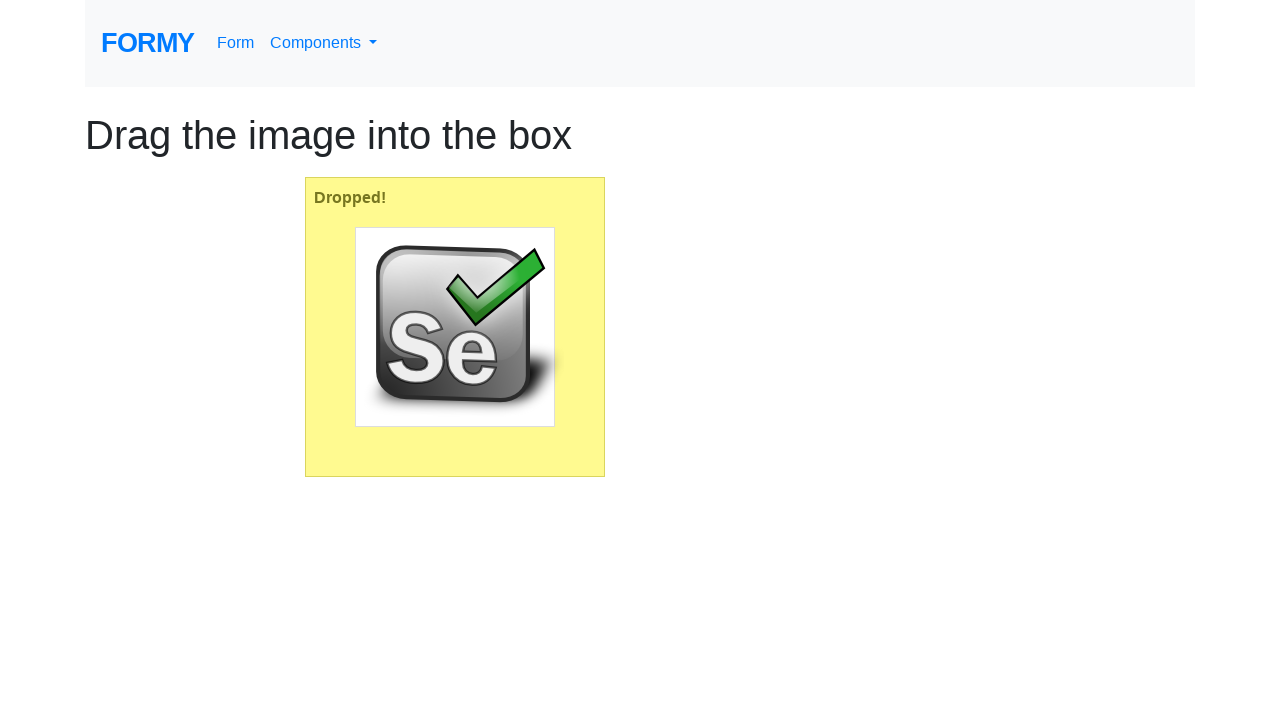